Tests checkbox functionality by first unchecking any pre-selected checkboxes, then selecting all visible unselected checkboxes in a specific section

Starting URL: http://www.tizag.com/htmlT/htmlcheckboxes.php

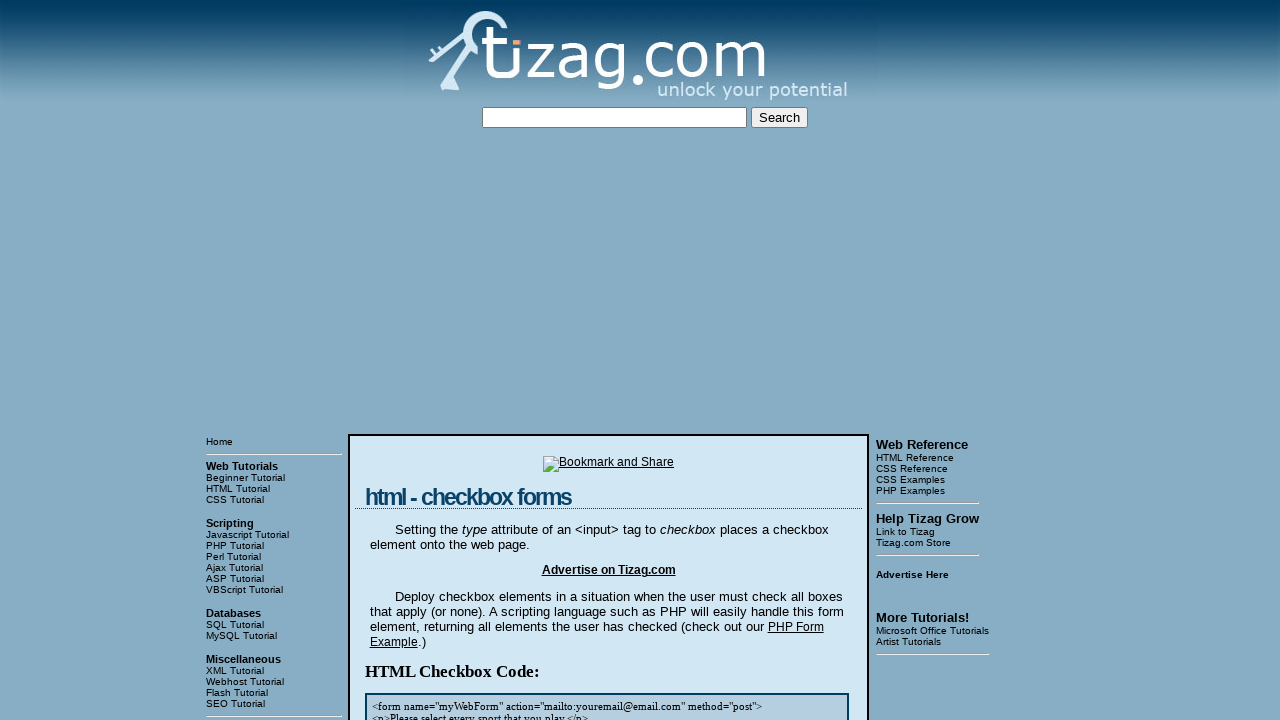

Located all checkboxes in the target section
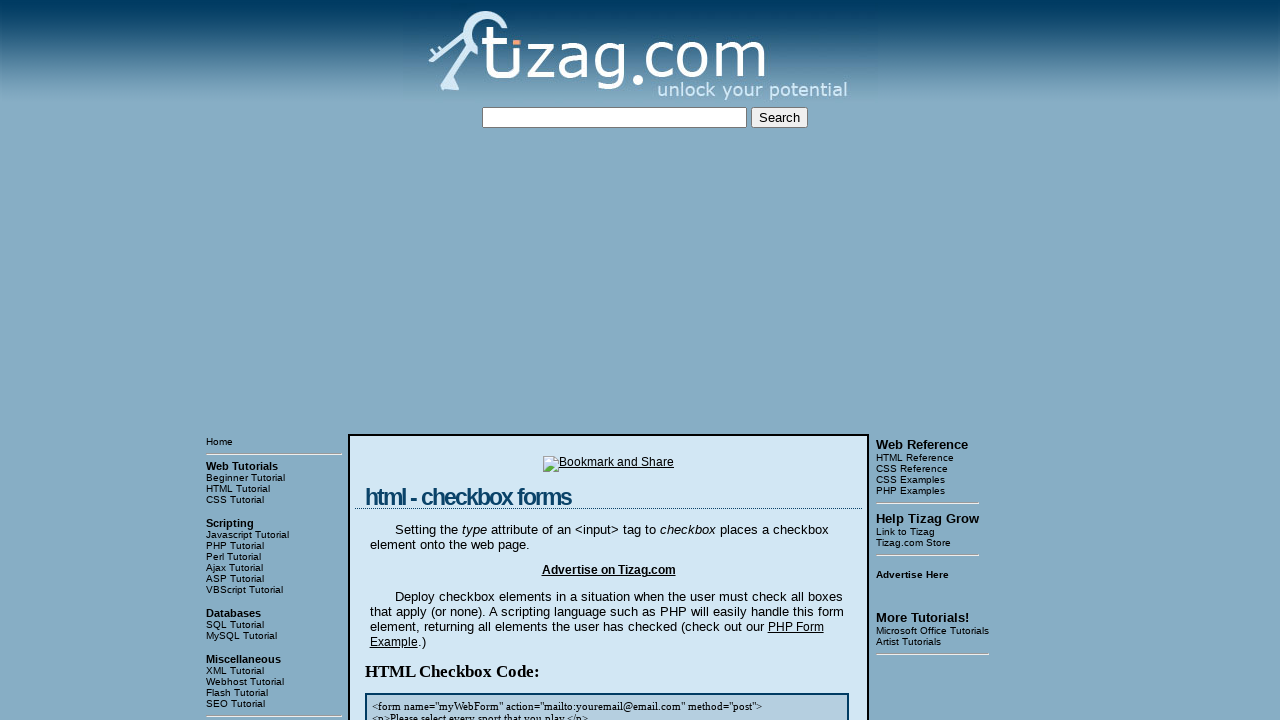

Waited 500ms before unchecking a pre-selected checkbox
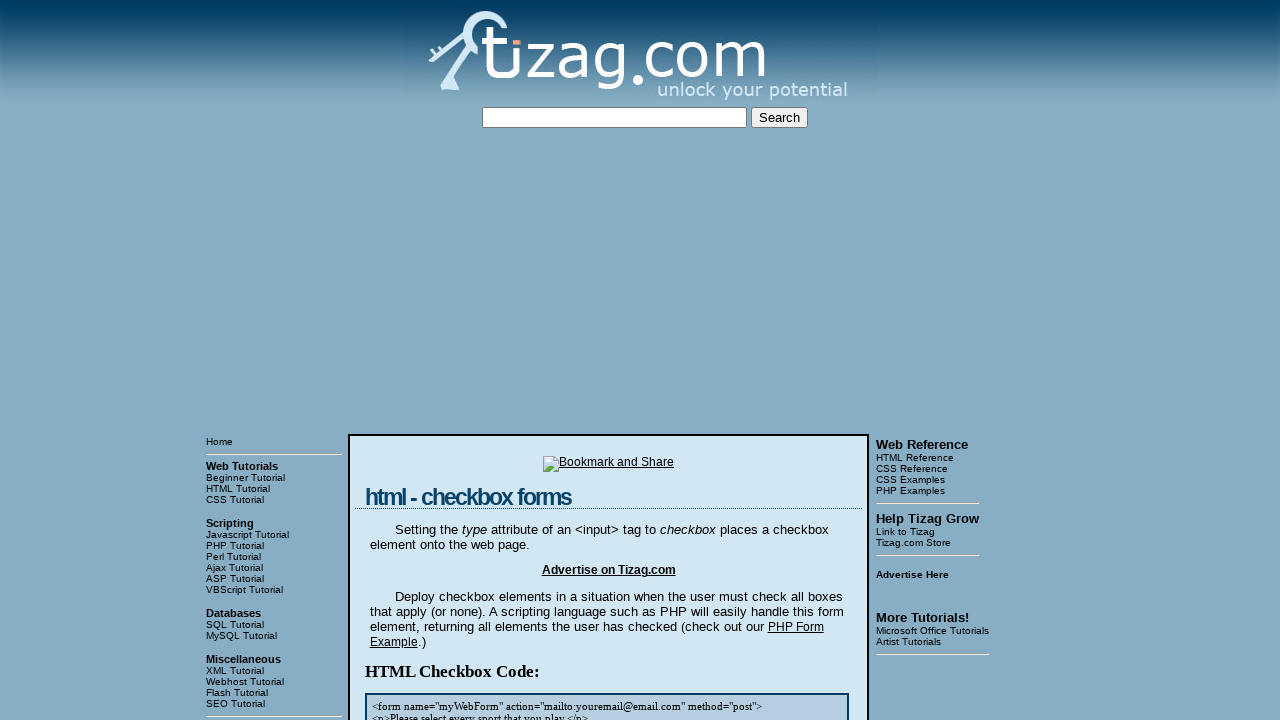

Unchecked a pre-selected checkbox at (422, 360) on xpath=/html/body/table[3]/tbody/tr[1]/td[2]/table/tbody/tr/td/div[6]/input >> nt
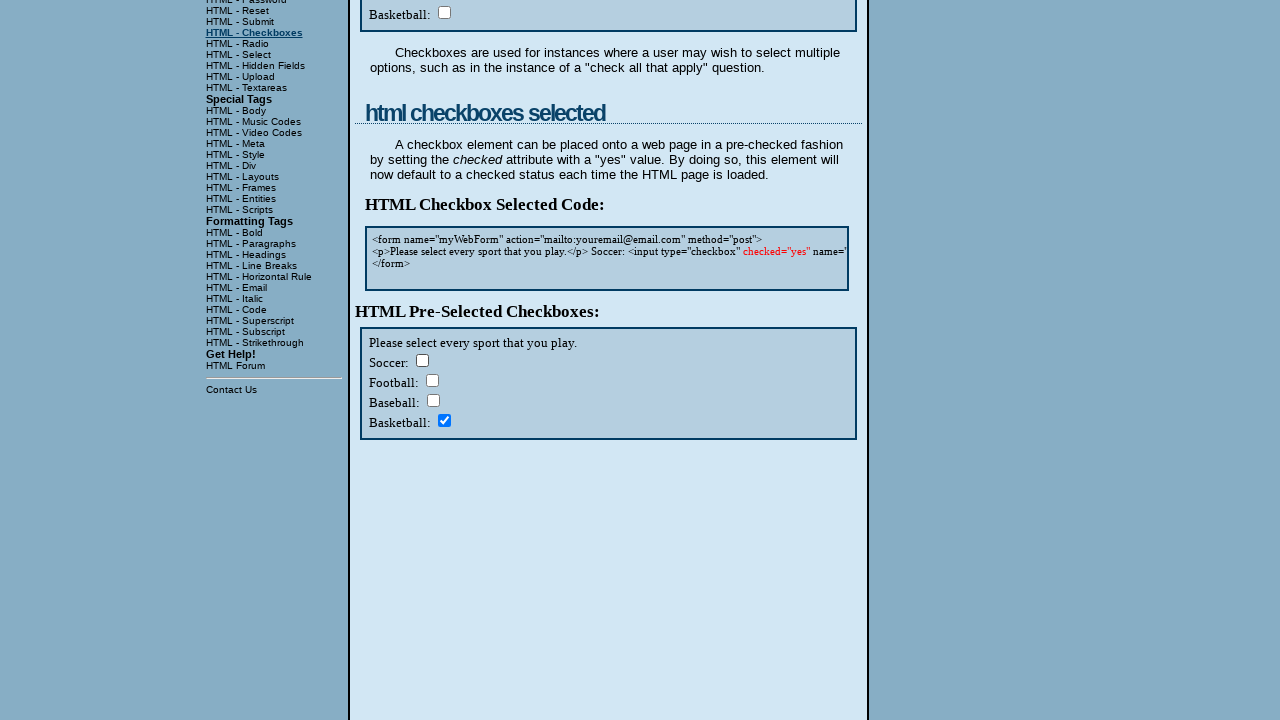

Waited 500ms after unchecking checkbox
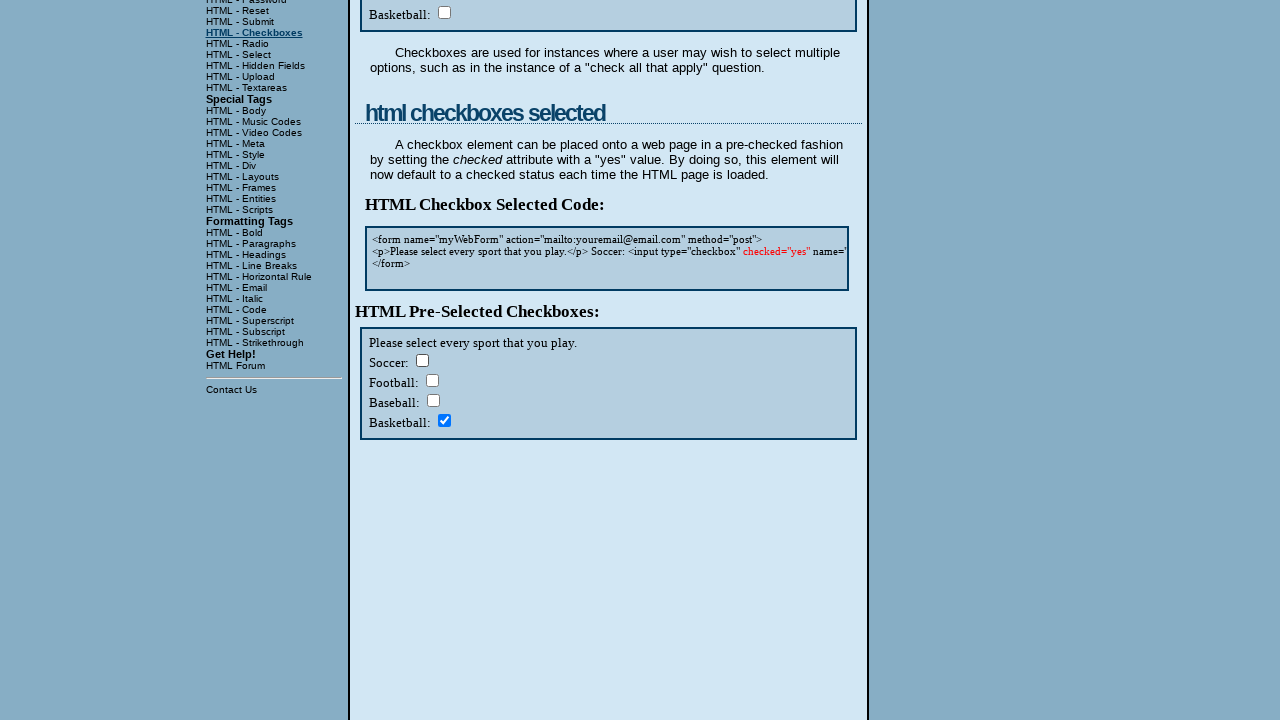

Waited 500ms before unchecking a pre-selected checkbox
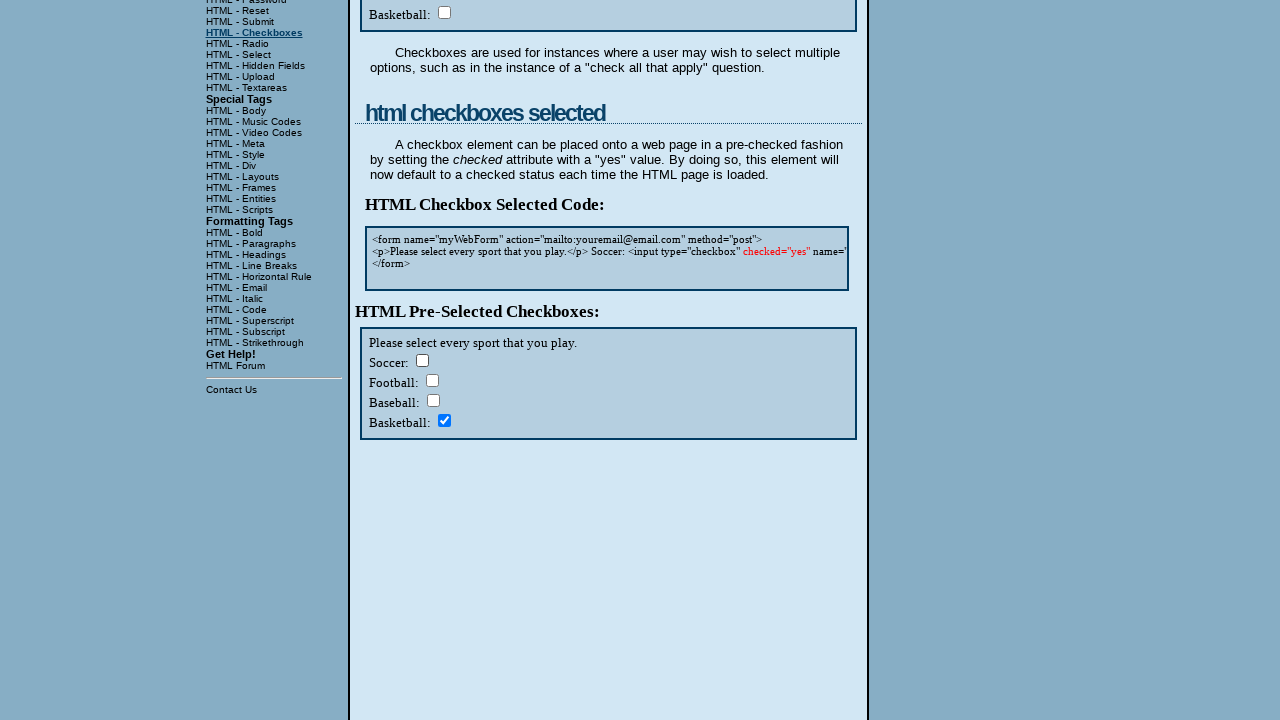

Unchecked a pre-selected checkbox at (444, 420) on xpath=/html/body/table[3]/tbody/tr[1]/td[2]/table/tbody/tr/td/div[6]/input >> nt
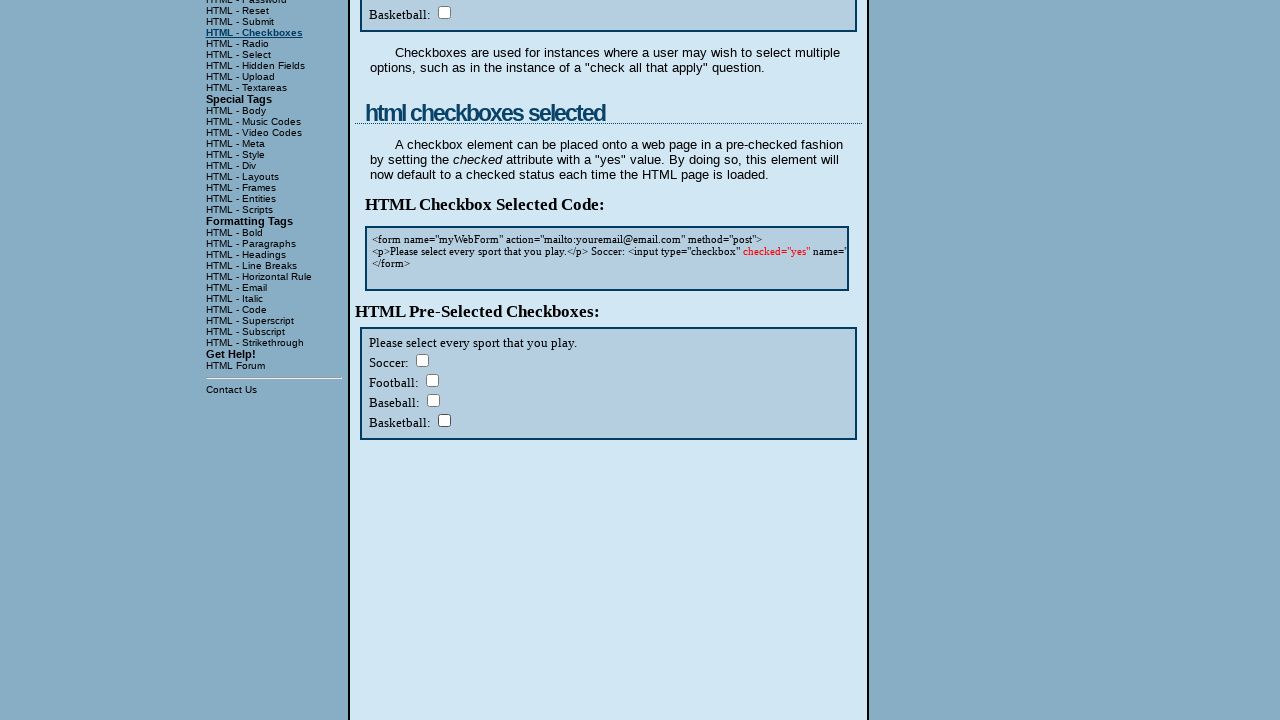

Waited 500ms after unchecking checkbox
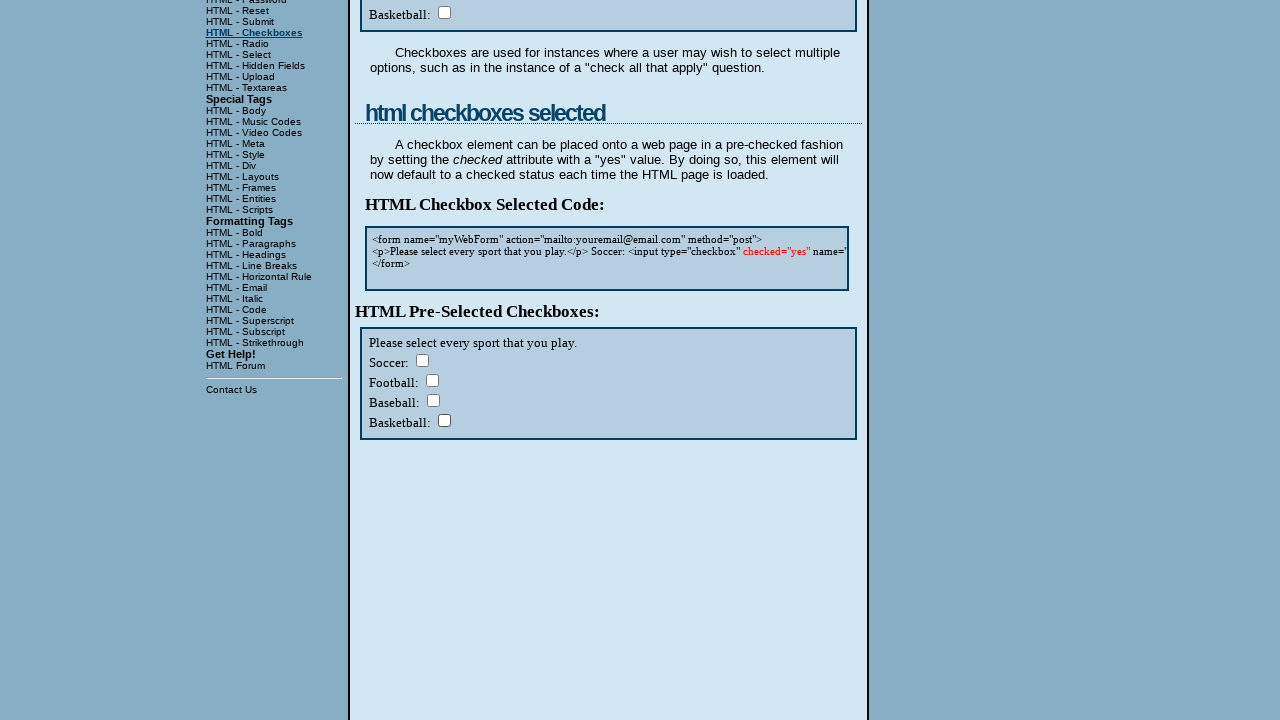

Waited 500ms before checking a visible unselected checkbox
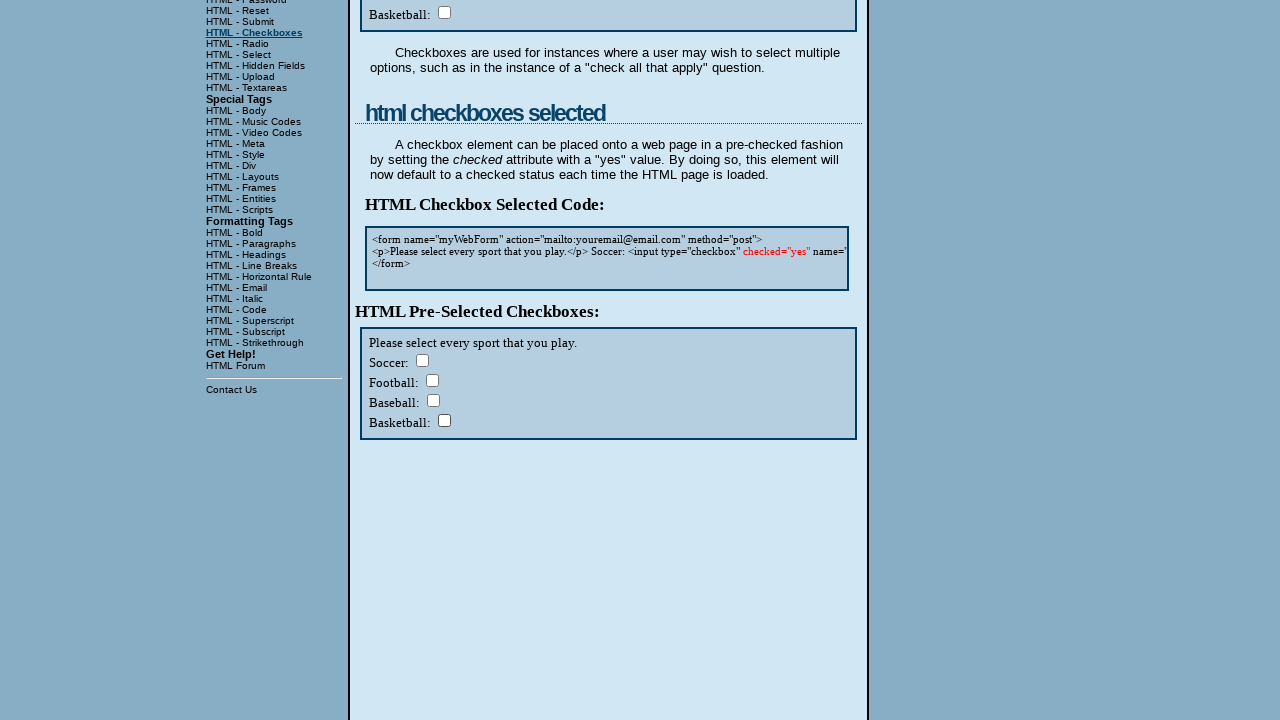

Checked a visible unselected checkbox at (422, 360) on xpath=/html/body/table[3]/tbody/tr[1]/td[2]/table/tbody/tr/td/div[6]/input >> nt
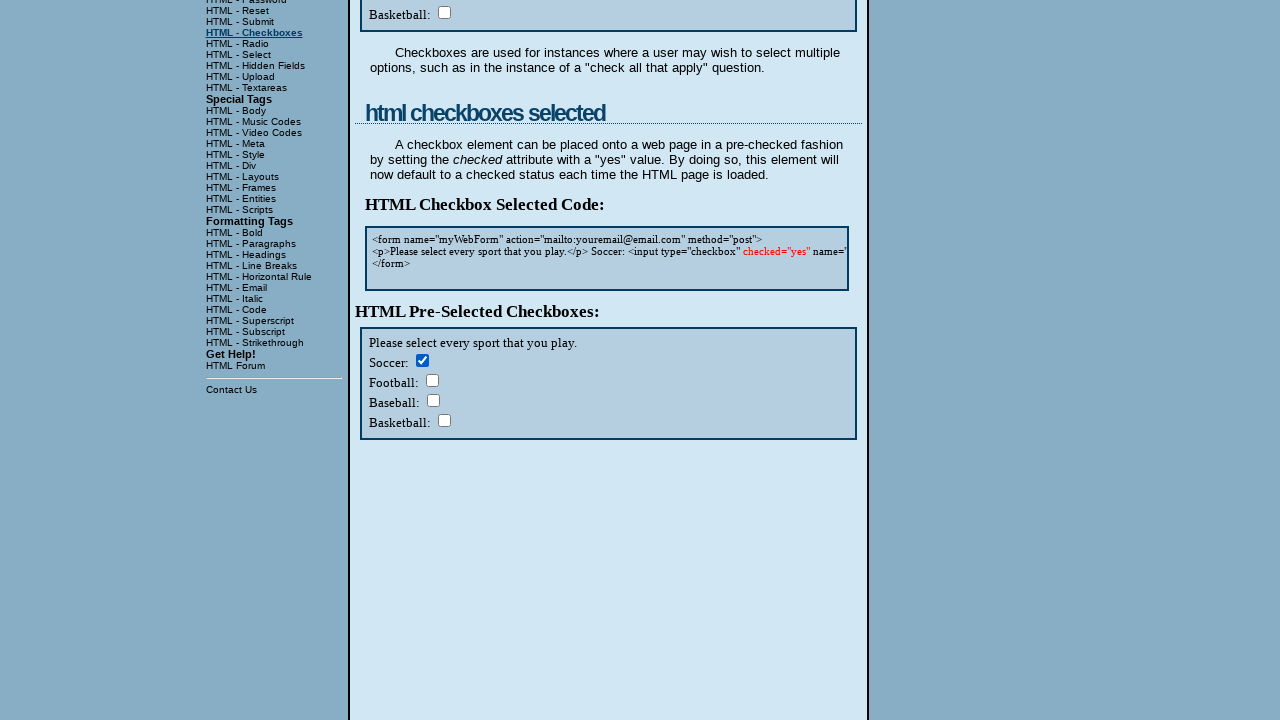

Waited 500ms after processing checkbox
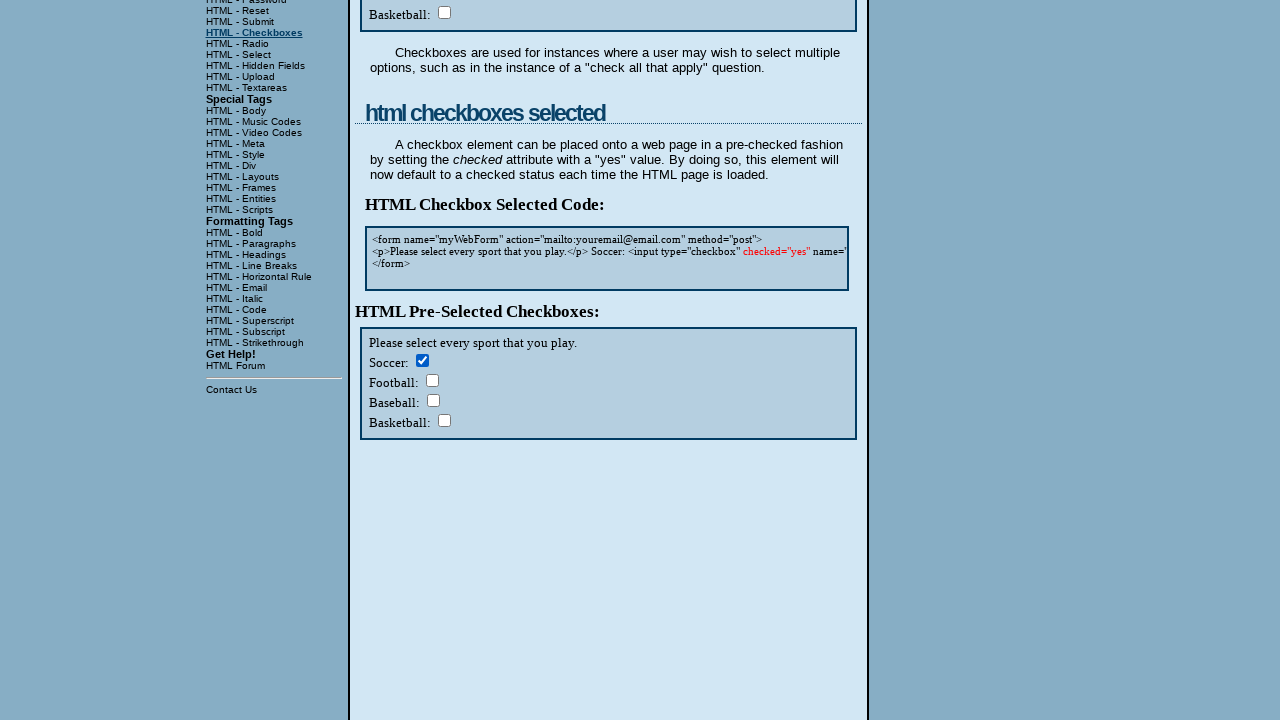

Waited 500ms before checking a visible unselected checkbox
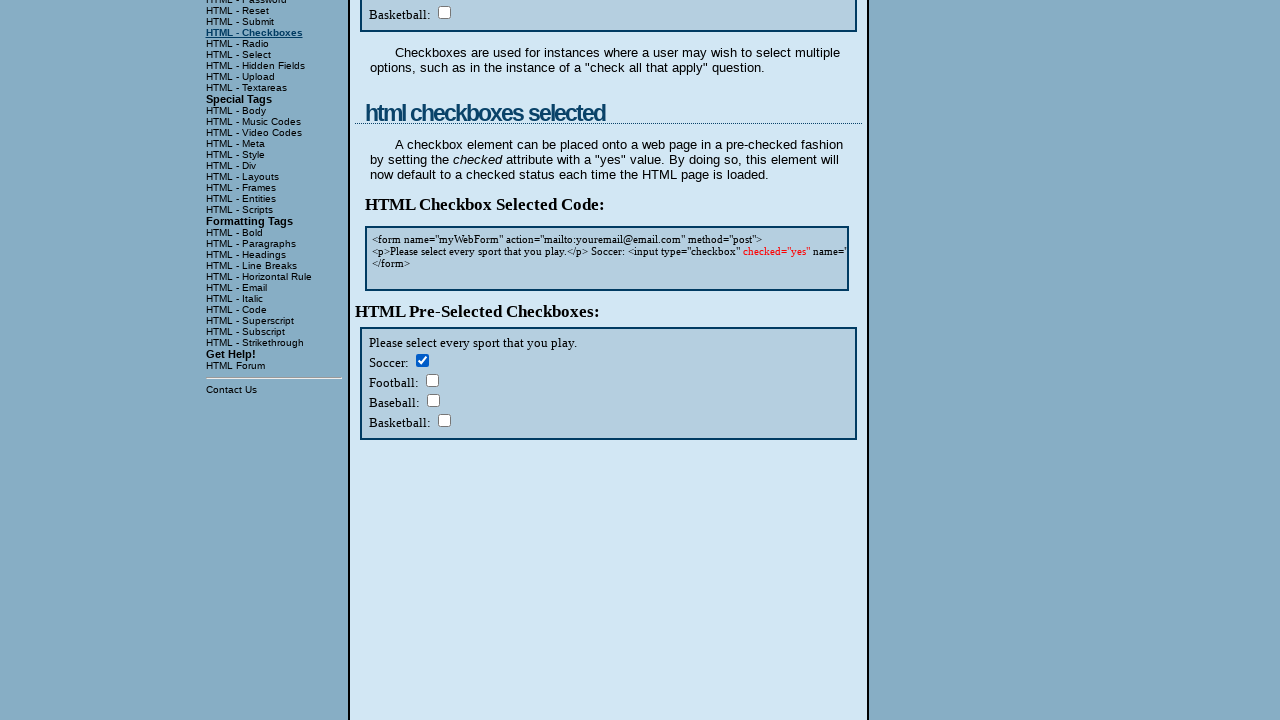

Checked a visible unselected checkbox at (432, 380) on xpath=/html/body/table[3]/tbody/tr[1]/td[2]/table/tbody/tr/td/div[6]/input >> nt
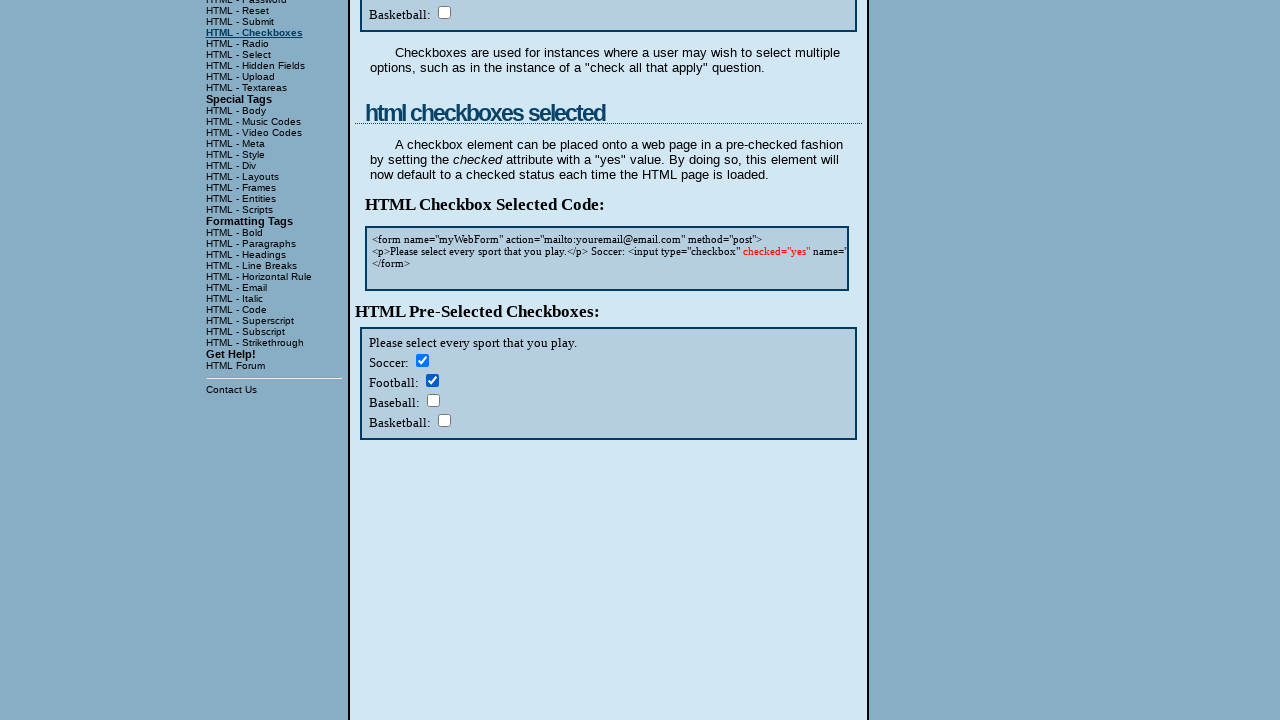

Waited 500ms after processing checkbox
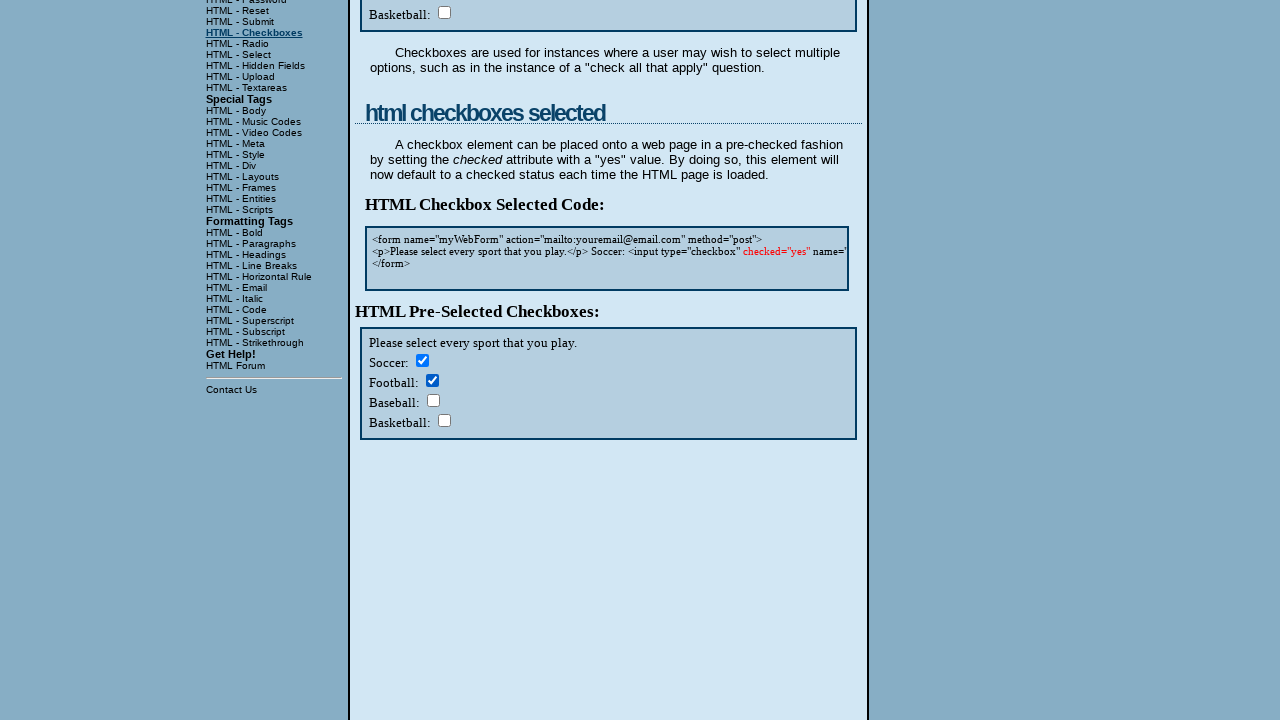

Waited 500ms before checking a visible unselected checkbox
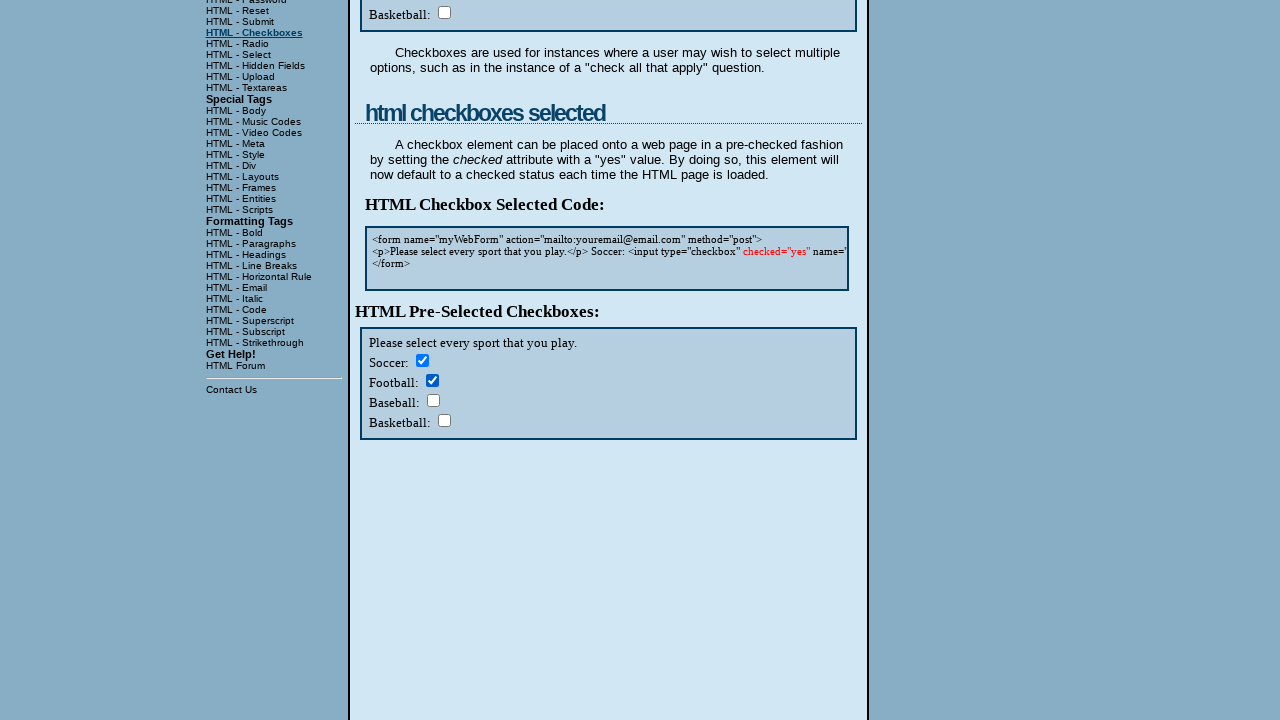

Checked a visible unselected checkbox at (433, 400) on xpath=/html/body/table[3]/tbody/tr[1]/td[2]/table/tbody/tr/td/div[6]/input >> nt
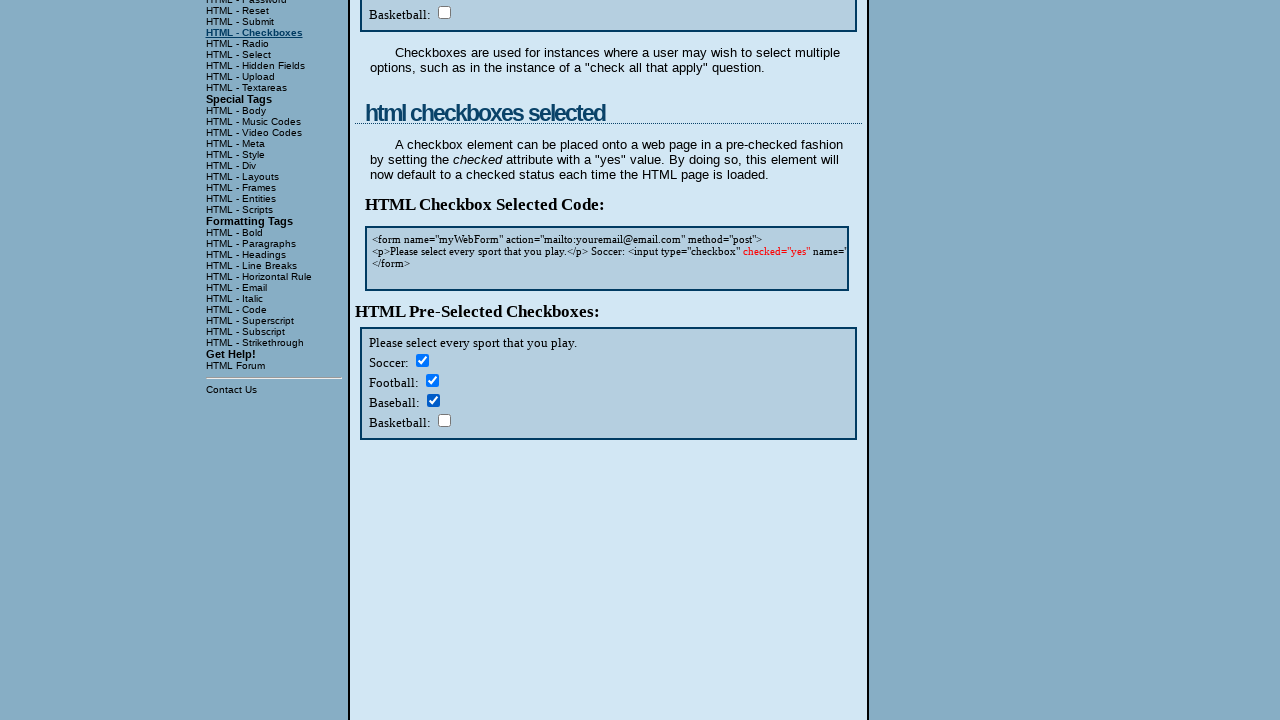

Waited 500ms after processing checkbox
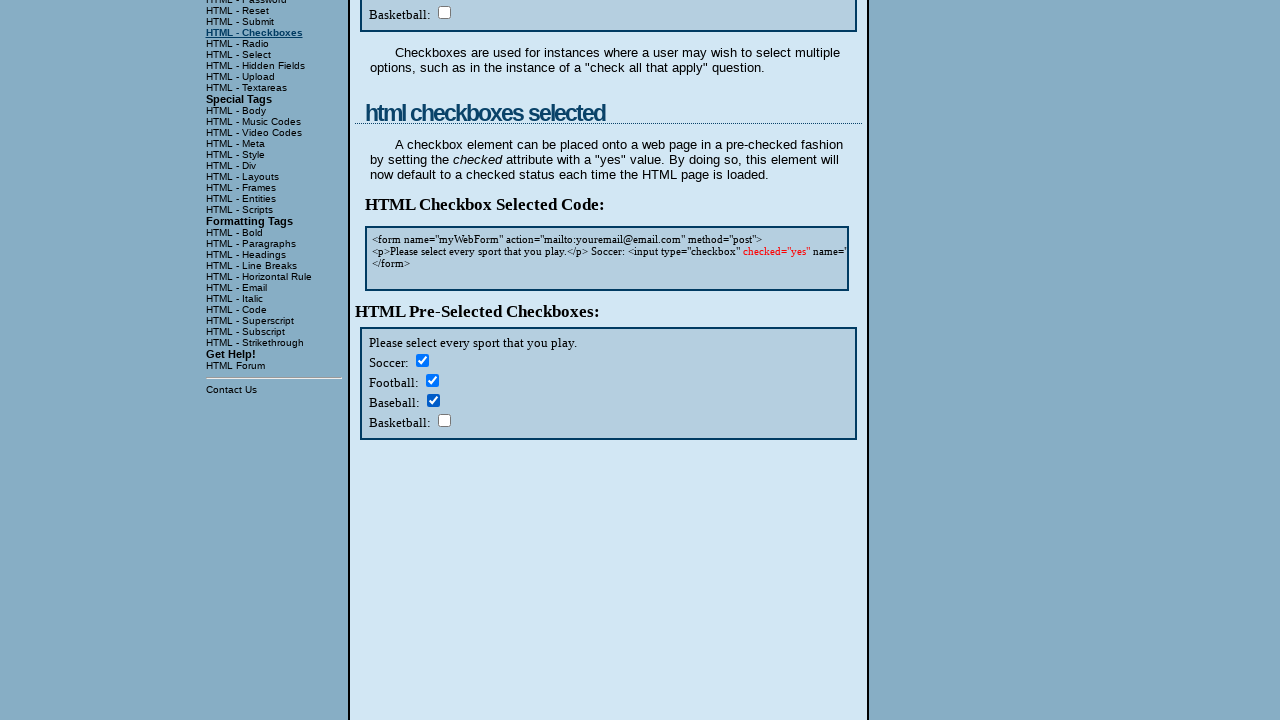

Waited 500ms before checking a visible unselected checkbox
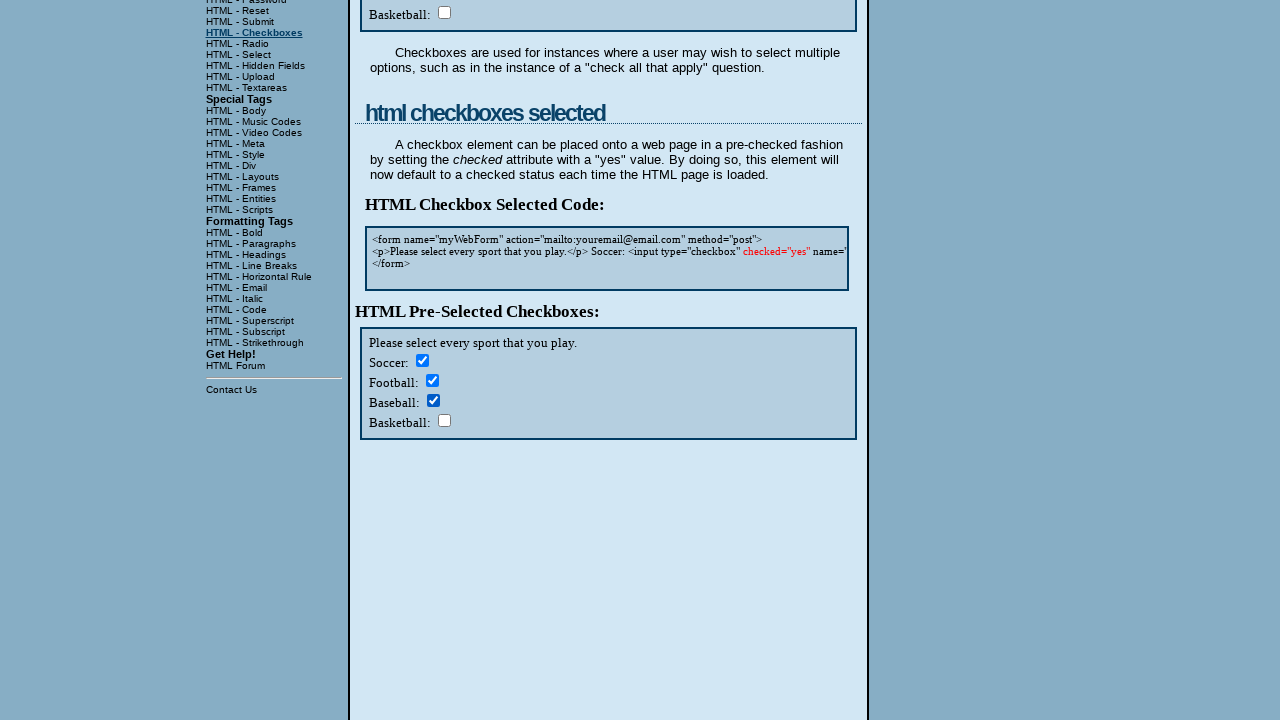

Checked a visible unselected checkbox at (444, 420) on xpath=/html/body/table[3]/tbody/tr[1]/td[2]/table/tbody/tr/td/div[6]/input >> nt
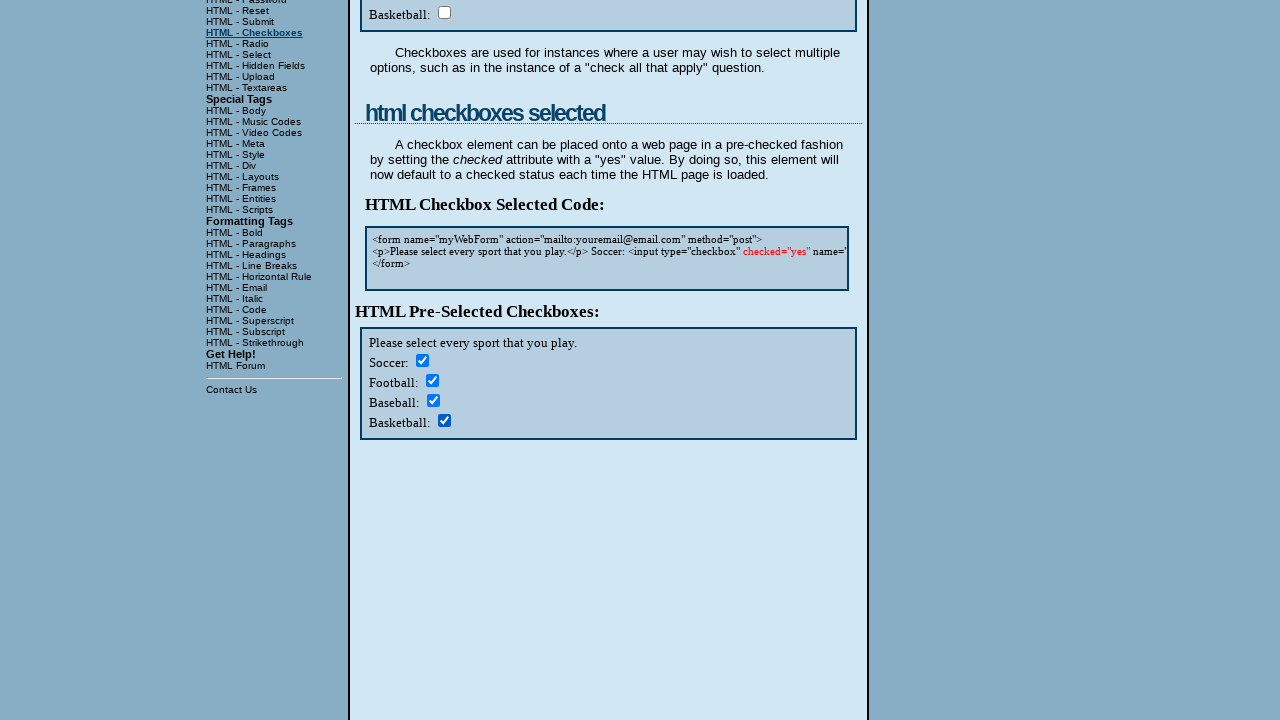

Waited 500ms after processing checkbox
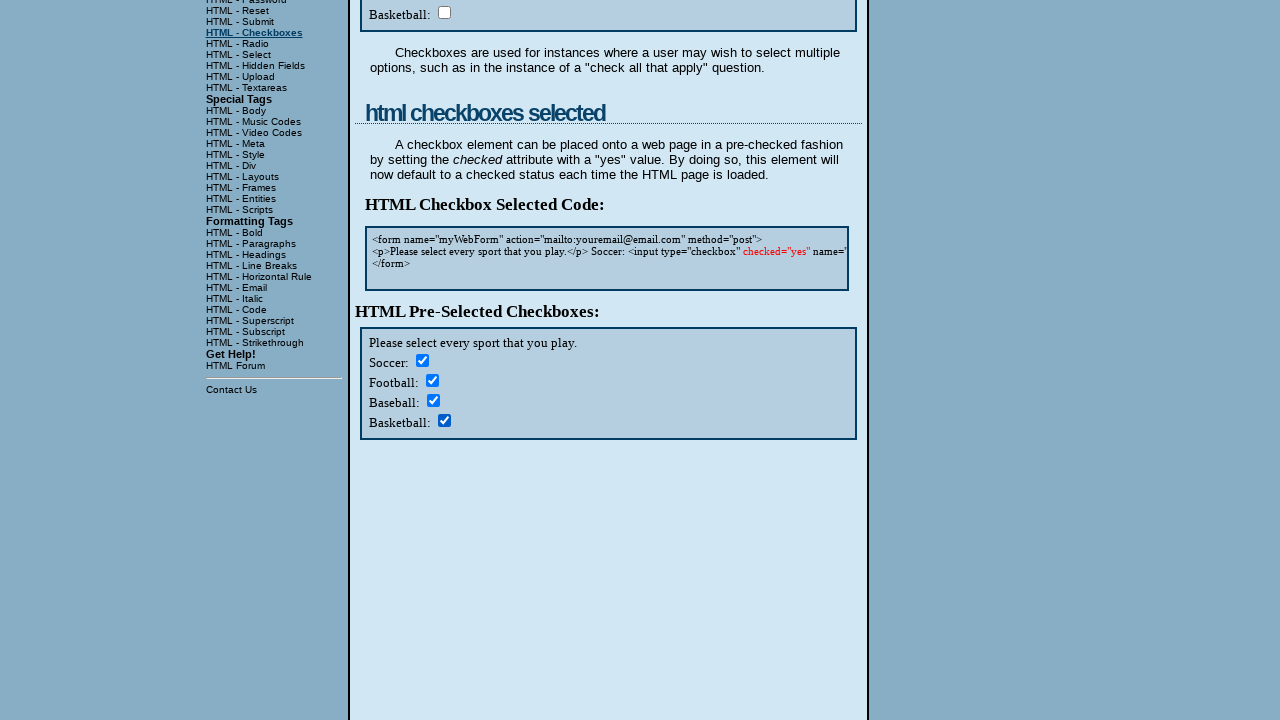

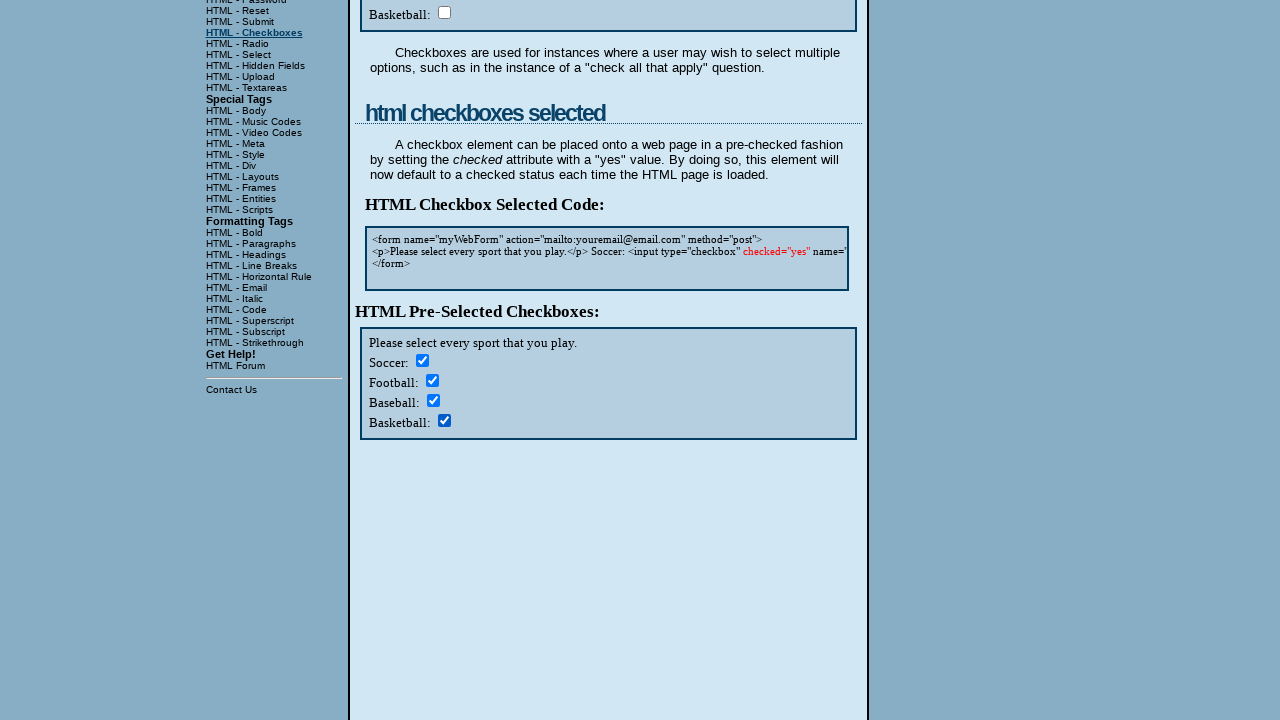